Tests redirect functionality by clicking a redirect link and verifying the browser navigates to the status codes page

Starting URL: https://the-internet.herokuapp.com/redirector

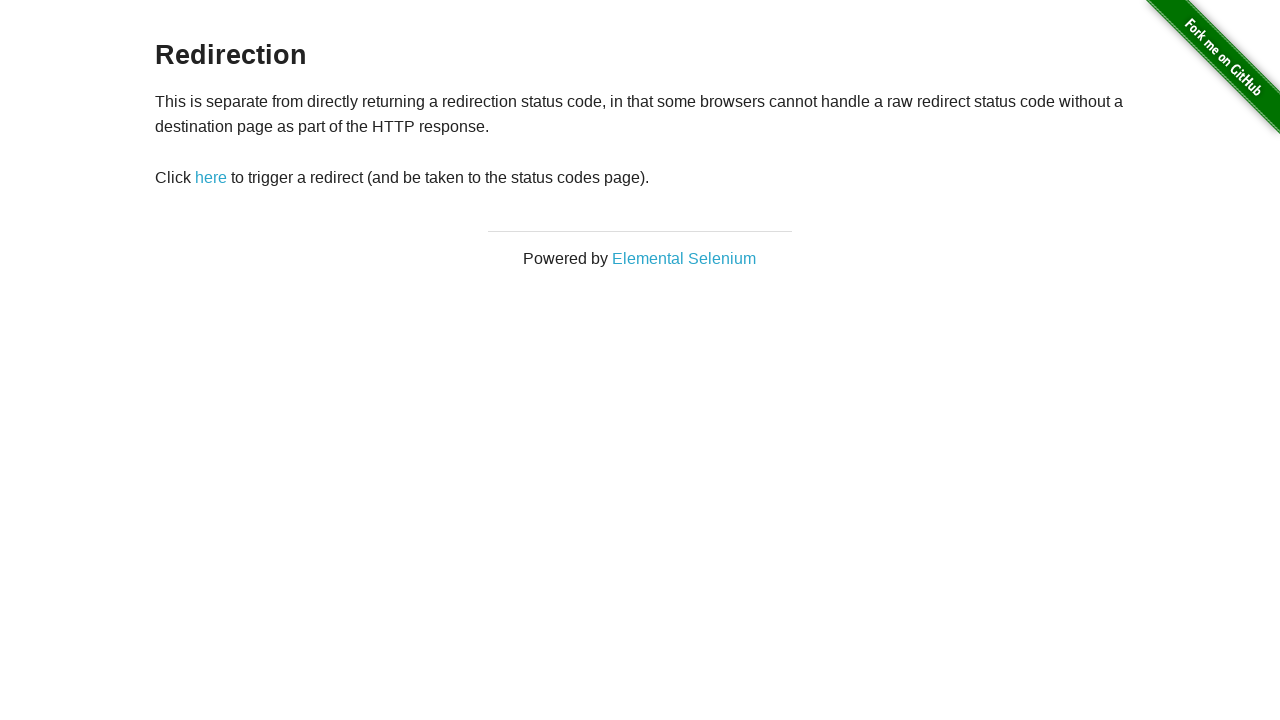

Clicked redirect link labeled 'here' at (211, 178) on a:has-text('here')
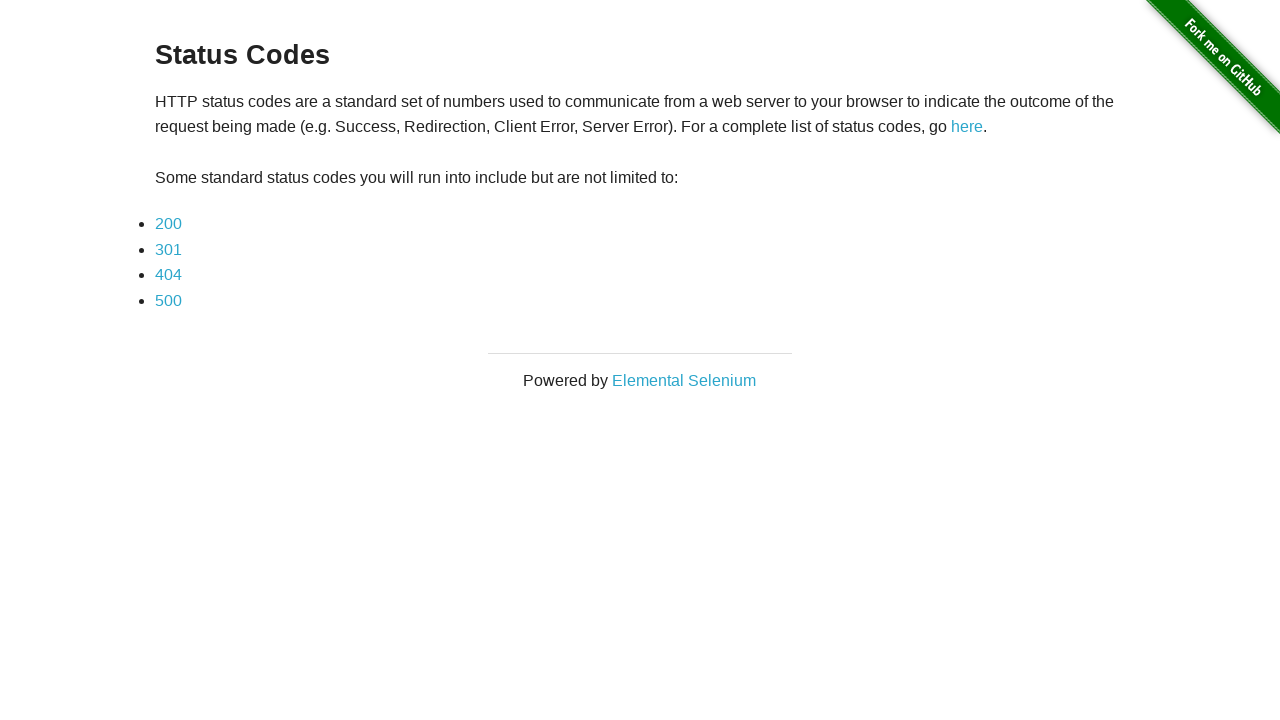

Verified successful redirect to status codes page
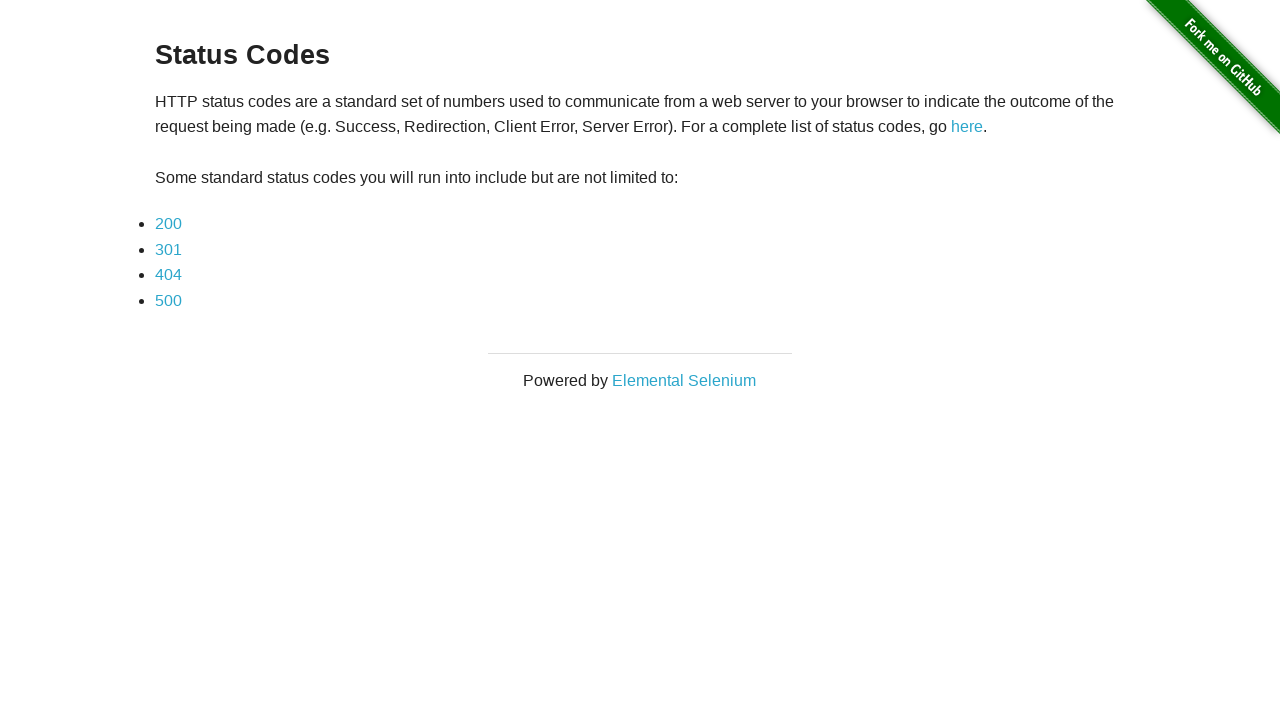

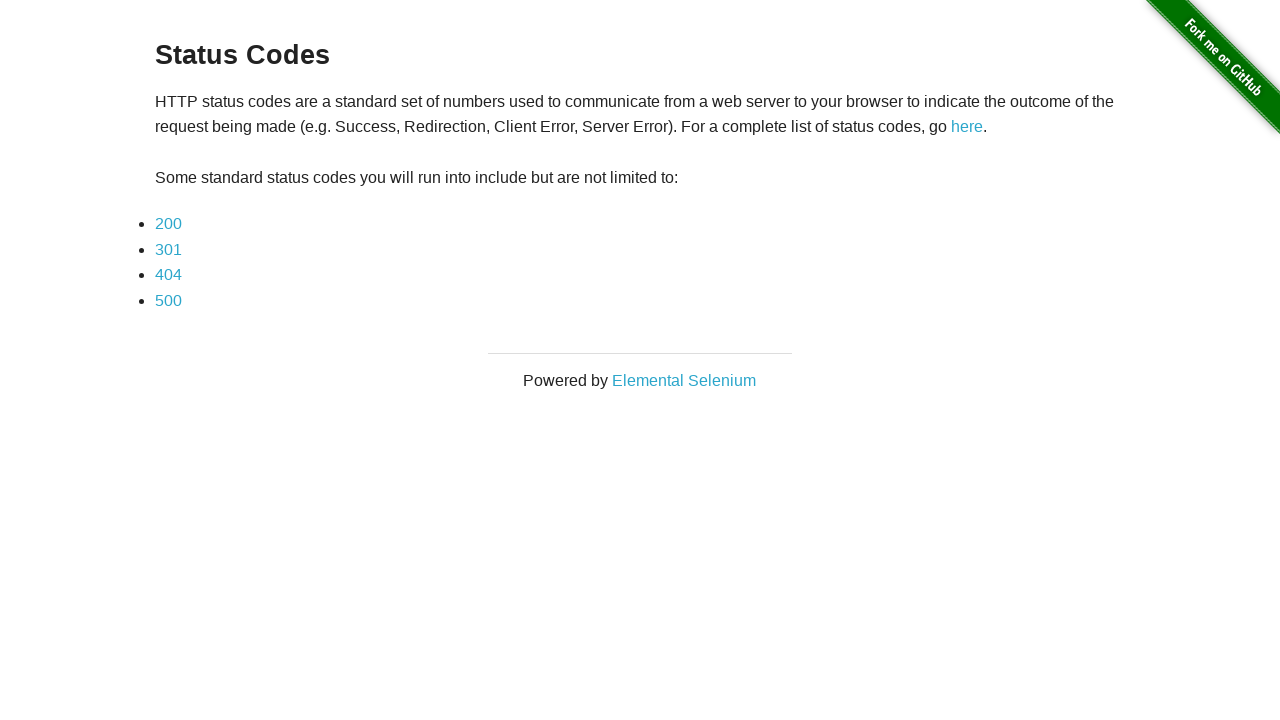